Tests radio button functionality by clicking on a radio button label and verifying the associated radio button becomes selected

Starting URL: https://demoqa.com/radio-button

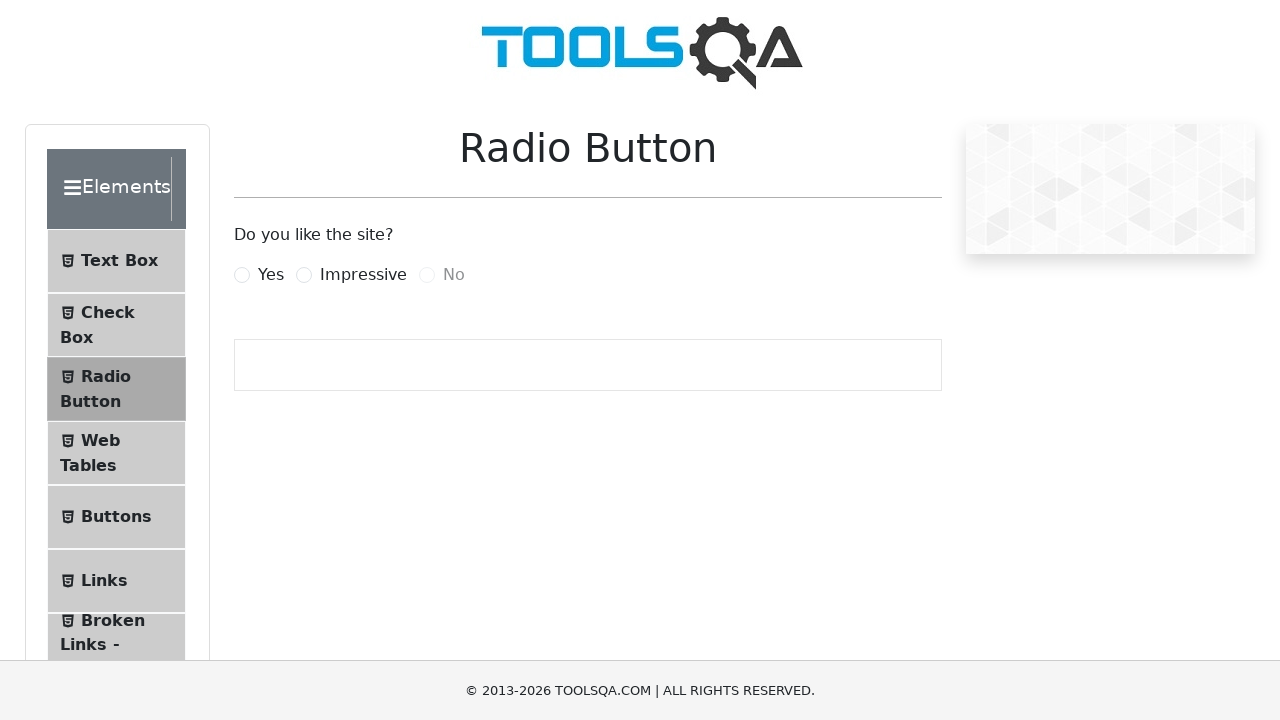

Clicked the label for the 'Yes' radio button at (271, 275) on xpath=//label[@for='yesRadio']
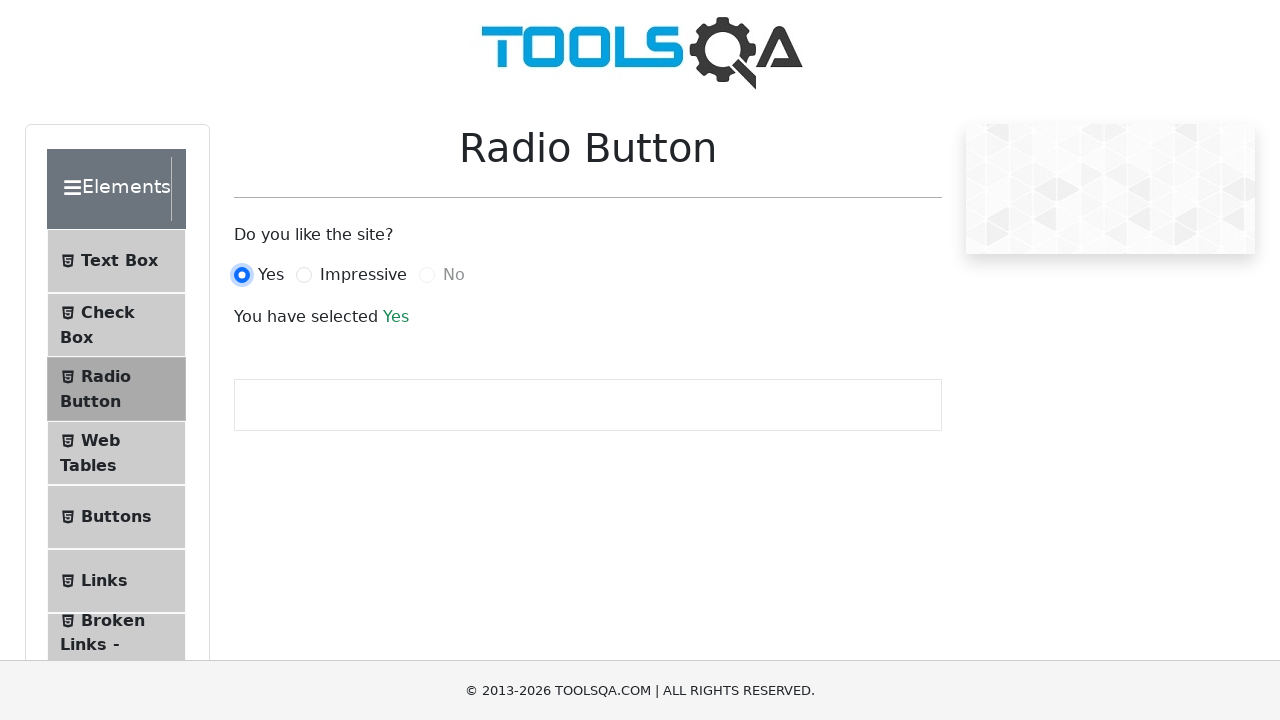

Verified that the 'Yes' radio button is now selected
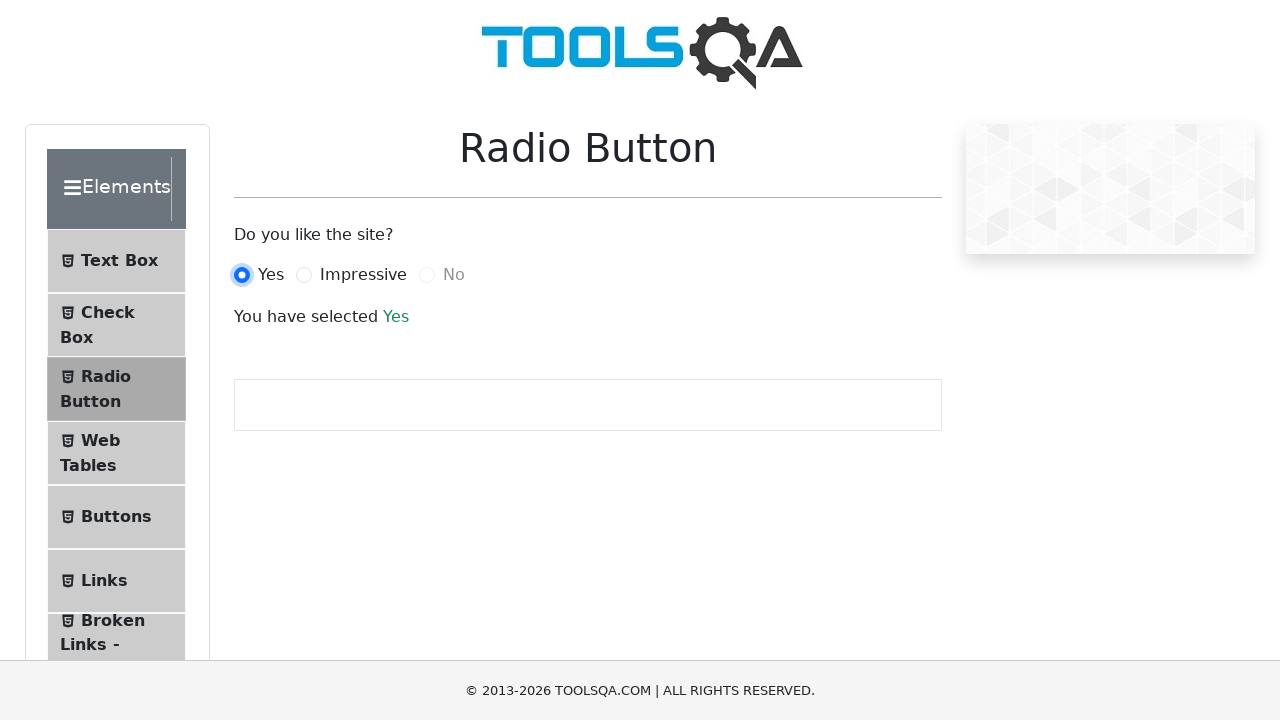

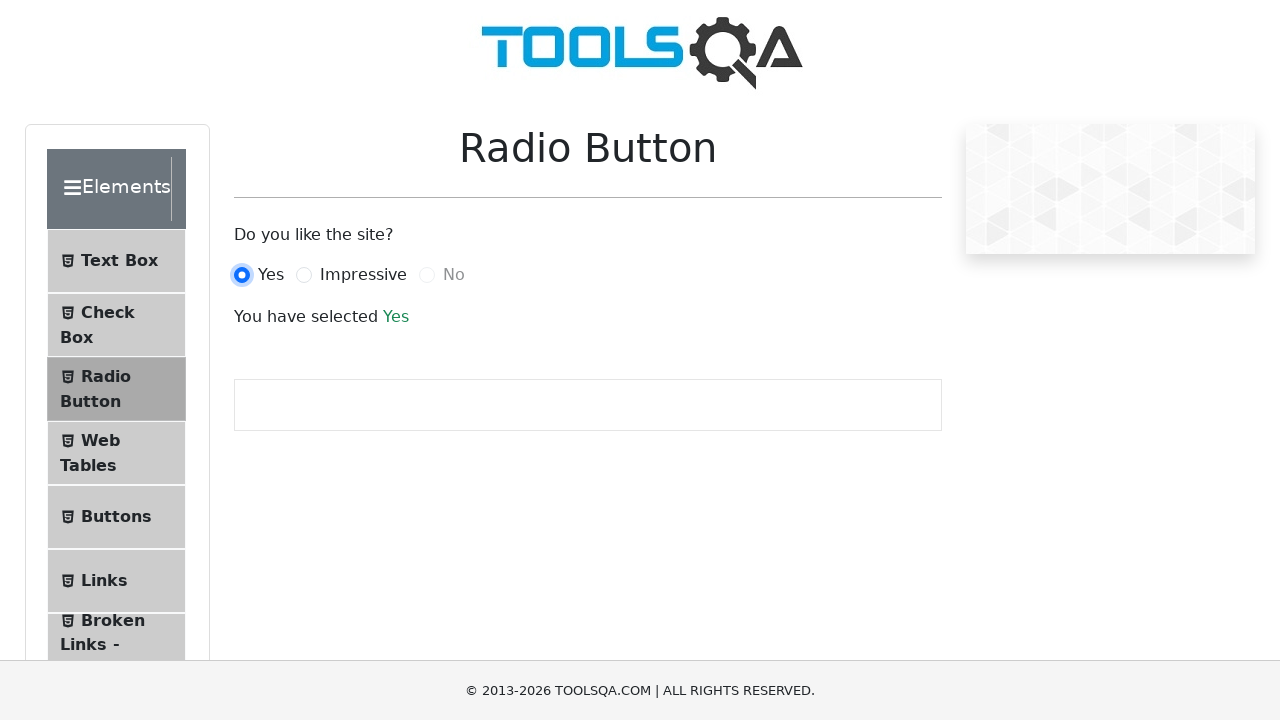